Navigates to Flipkart homepage and takes a screenshot of the page

Starting URL: https://www.flipkart.com/

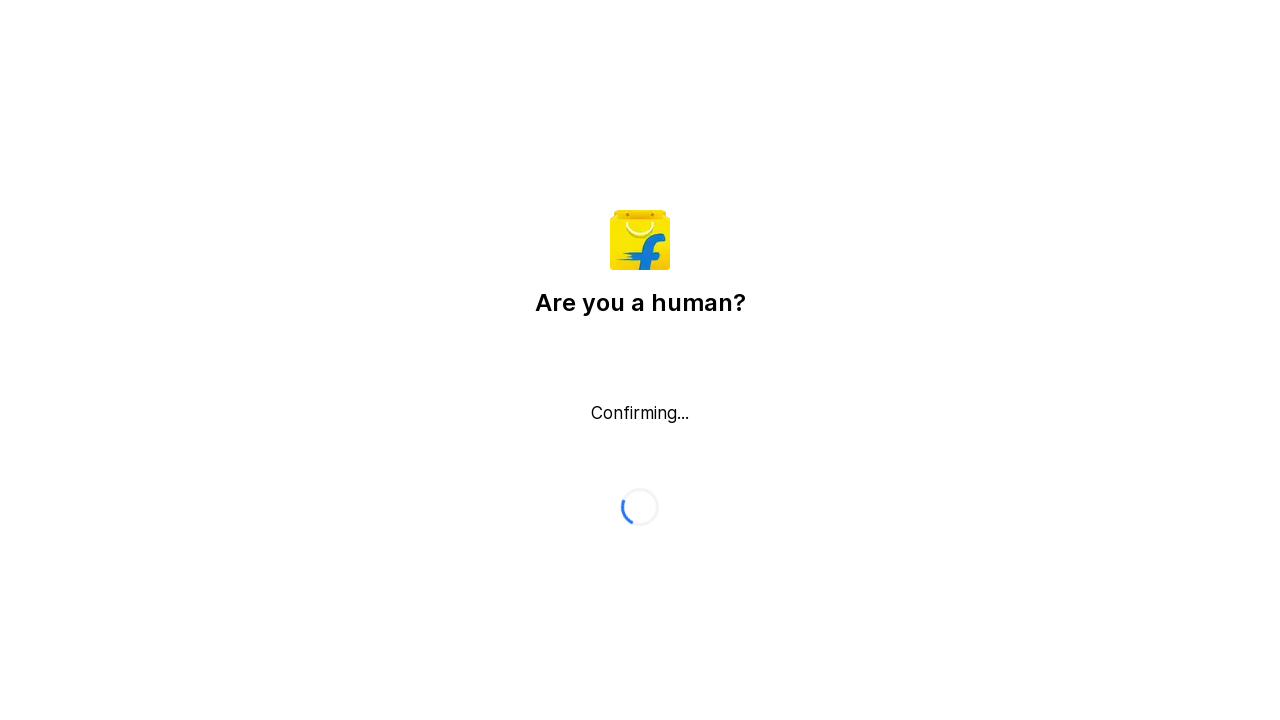

Waited for page to fully load (networkidle)
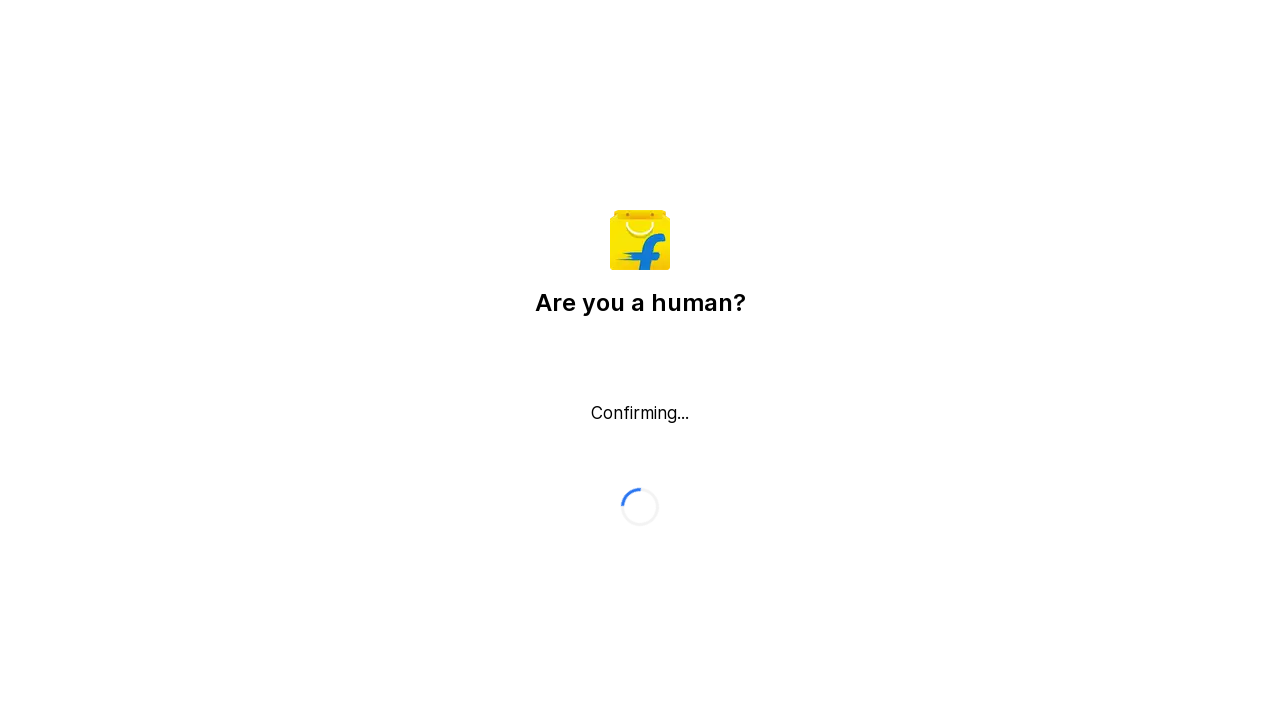

Took screenshot of Flipkart homepage
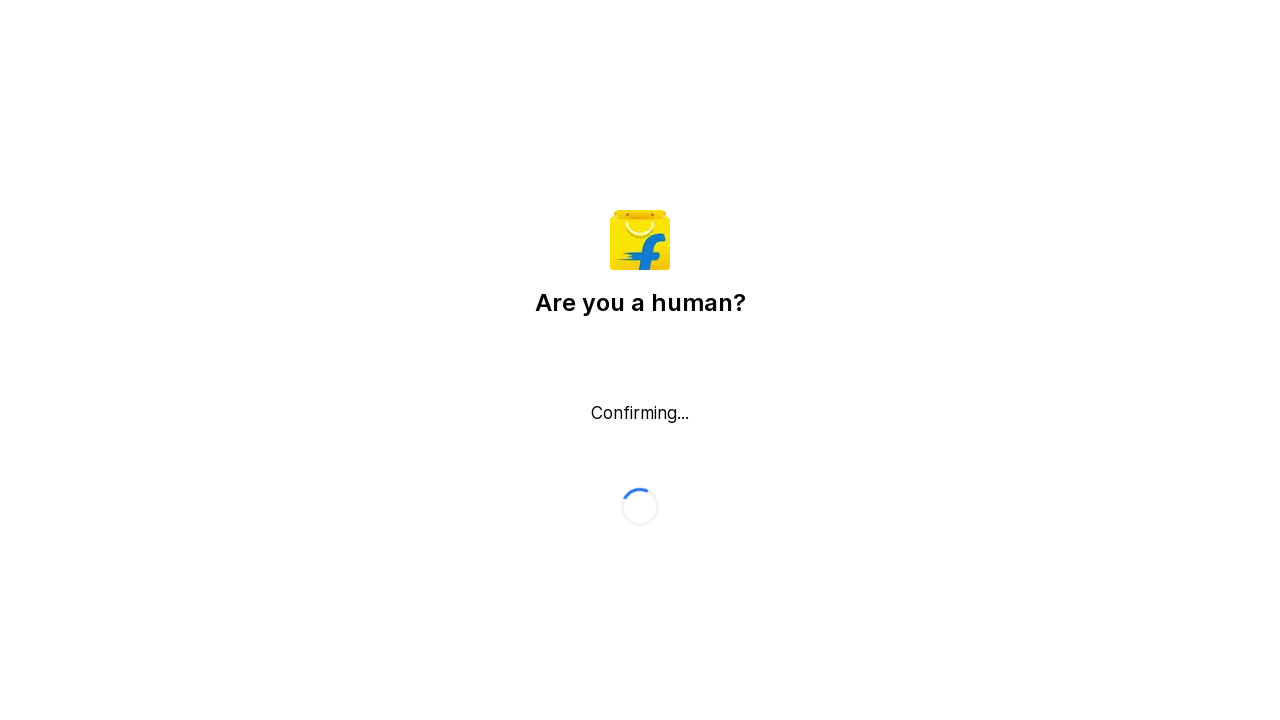

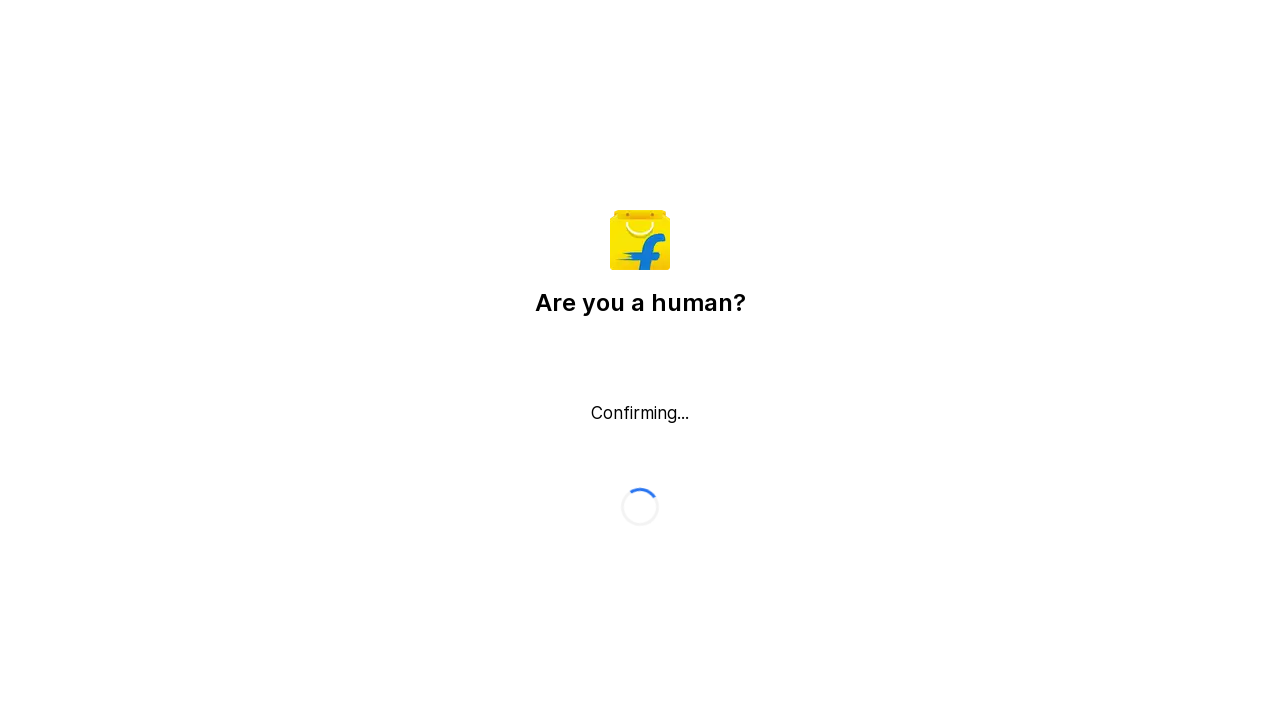